Tests hover functionality by hovering over the first avatar on the page and verifying that additional user information (caption) appears.

Starting URL: http://the-internet.herokuapp.com/hovers

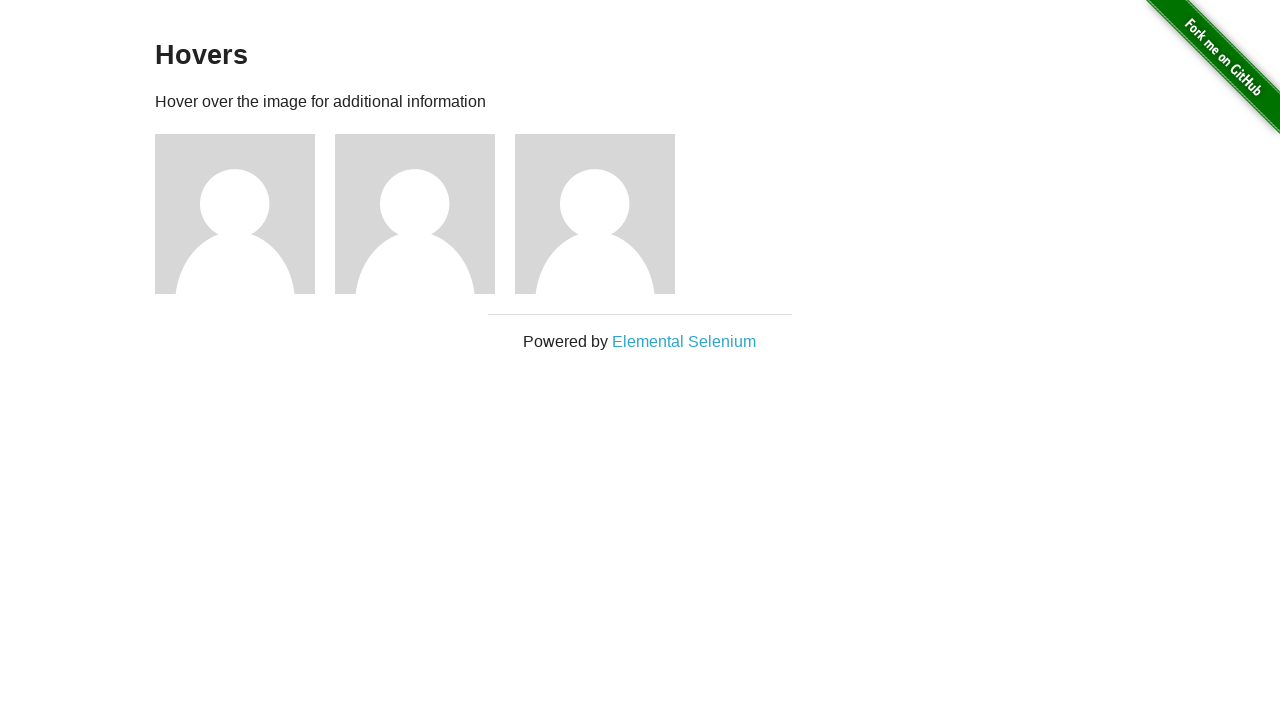

Hovered over the first avatar on the page at (245, 214) on .figure >> nth=0
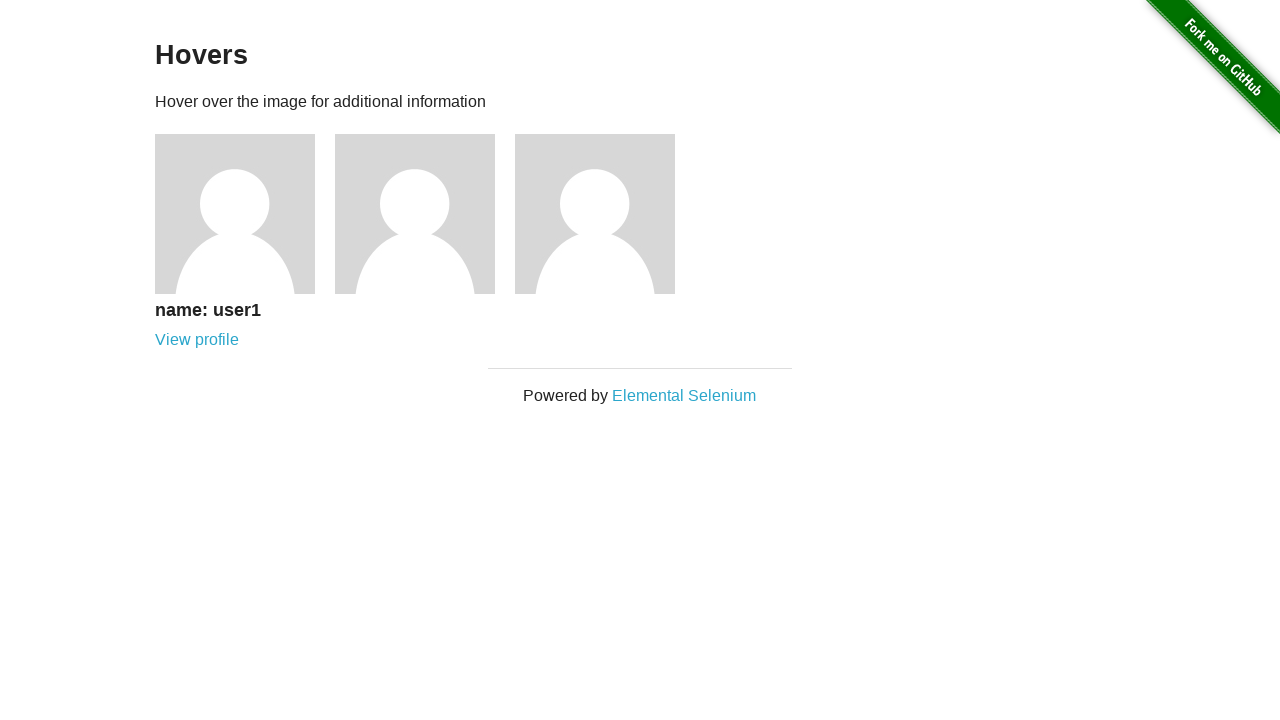

Verified that user information caption appears after hovering
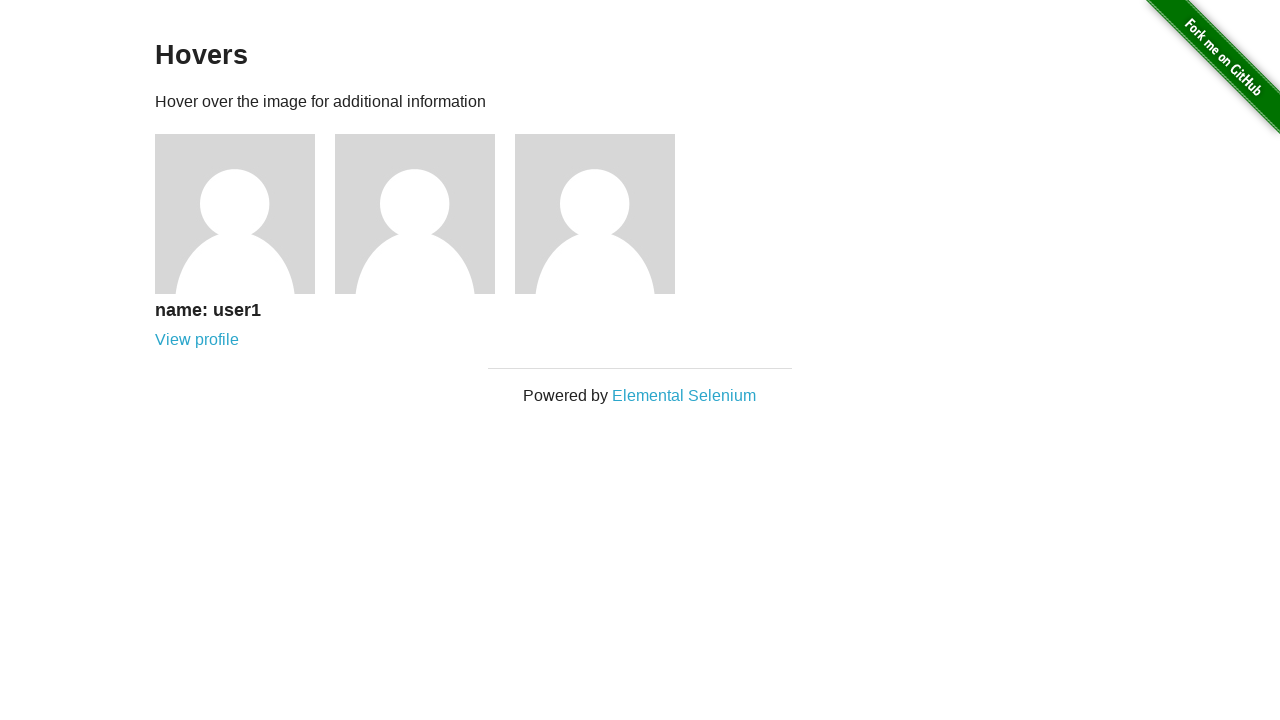

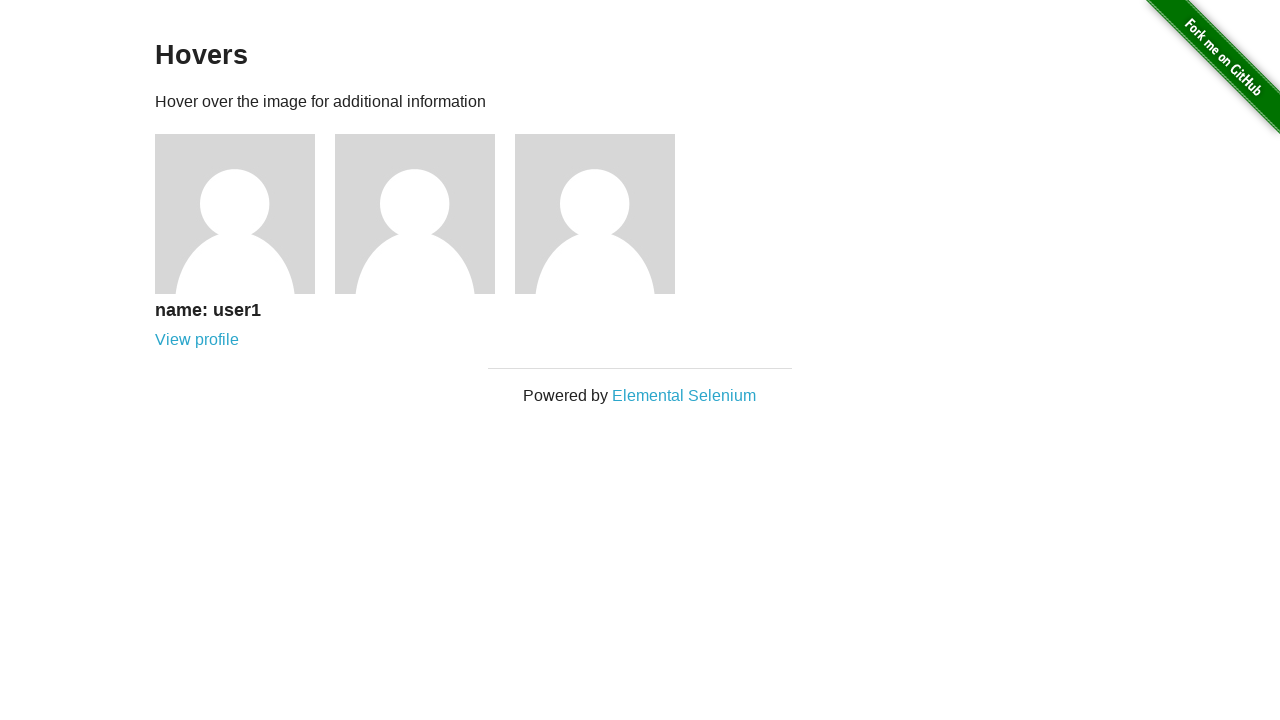